Tests alert handling by clicking a timer alert button, waiting for the alert to appear, and accepting it

Starting URL: https://demoqa.com/alerts

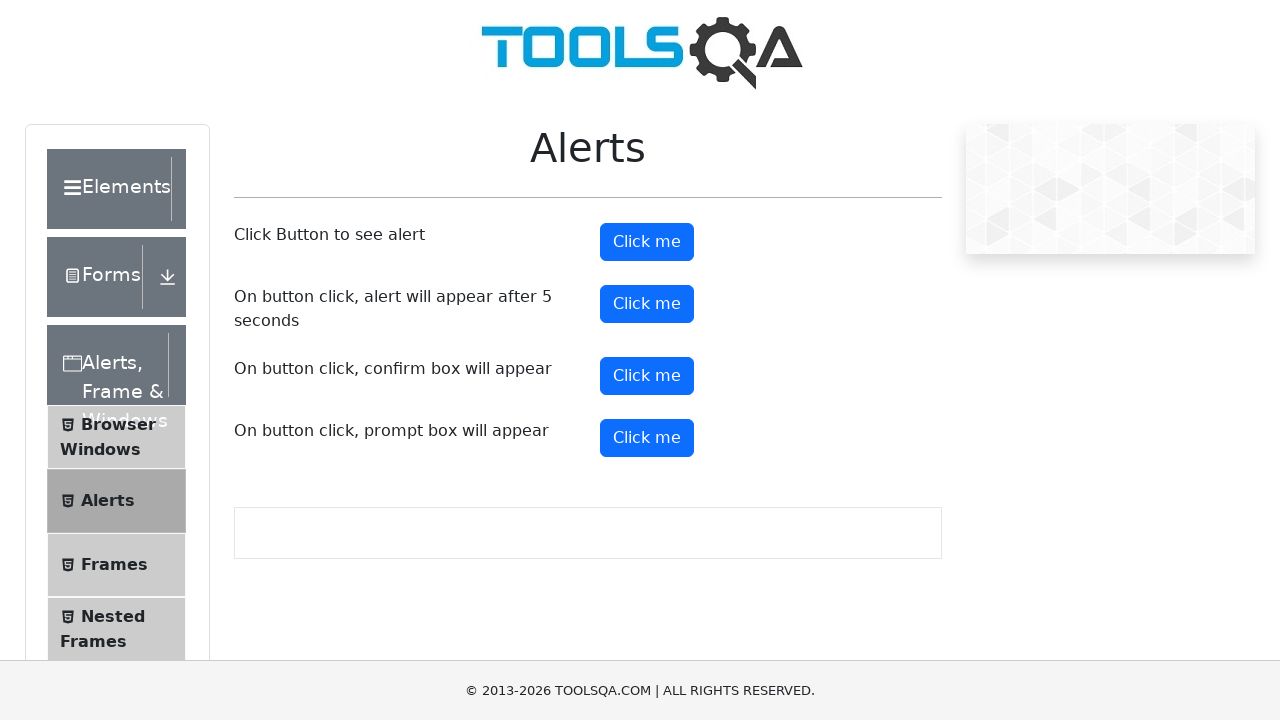

Clicked timer alert button at (647, 304) on #timerAlertButton
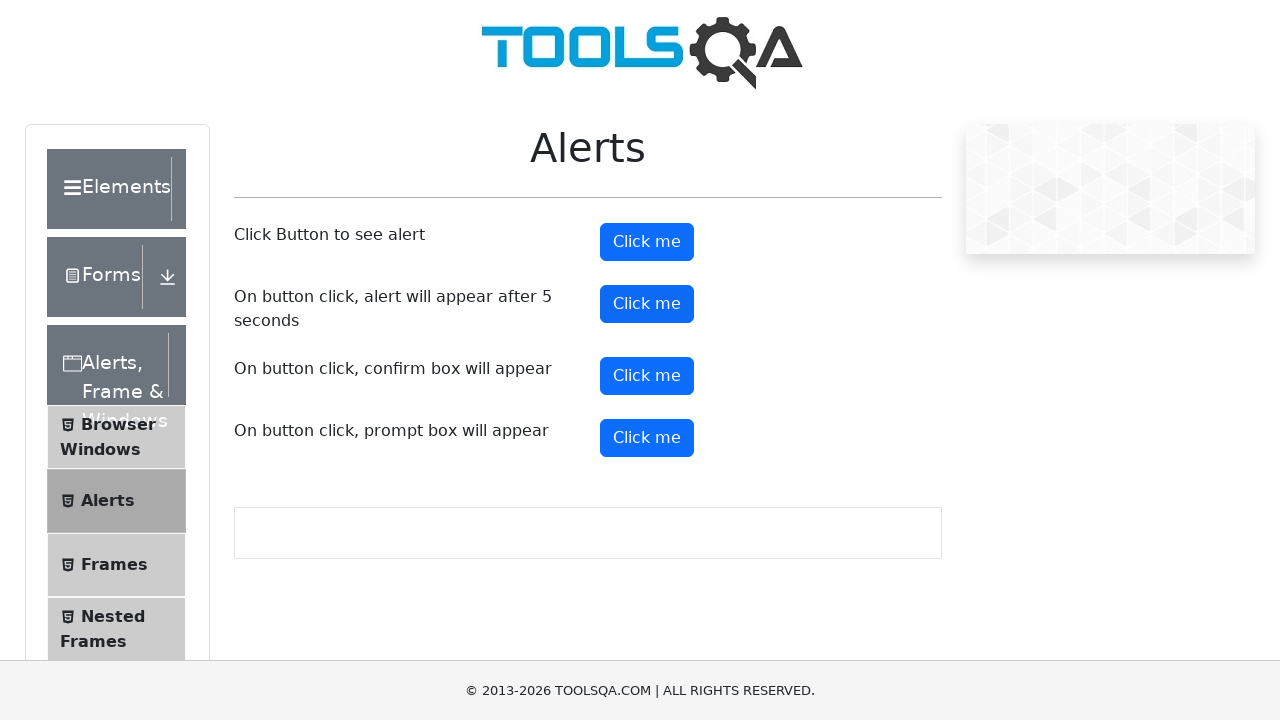

Set up dialog handler to accept alerts
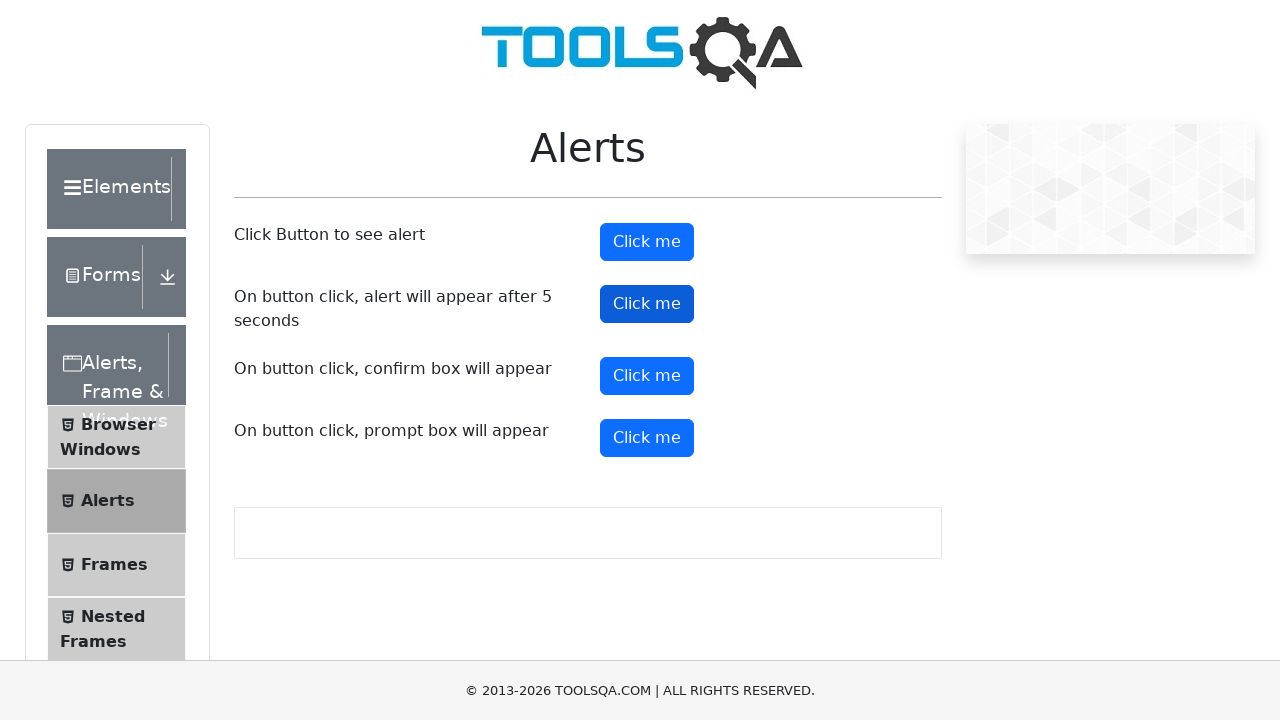

Waited 6 seconds for timer alert to appear and be handled
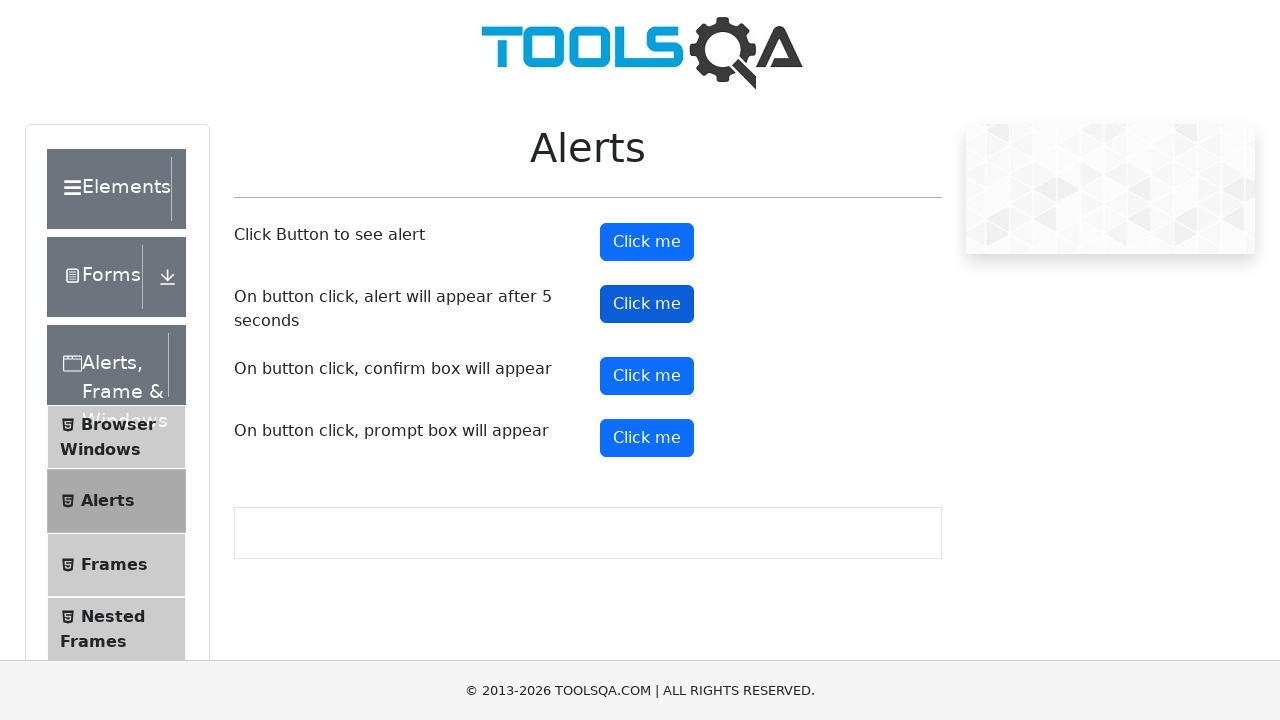

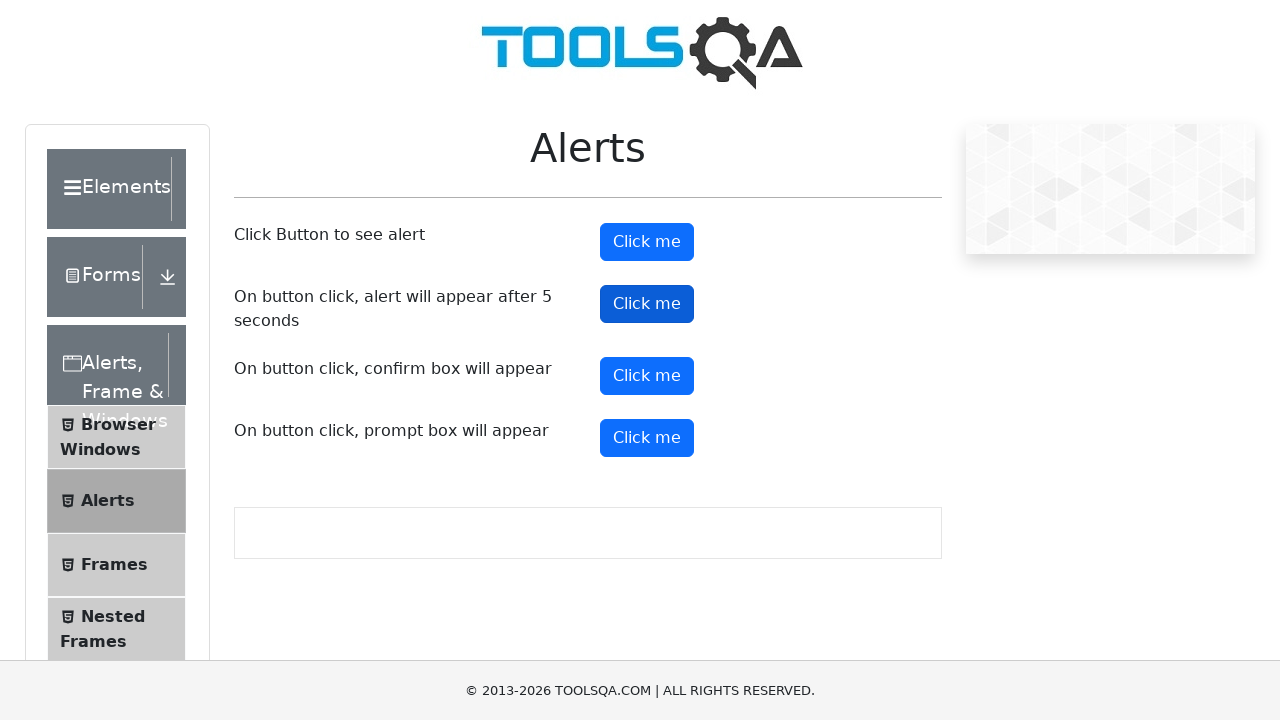